Tests dropdown selection functionality on OrangeHRM demo form by selecting different countries using various methods

Starting URL: https://www.orangehrm.com/en/book-a-free-demo/

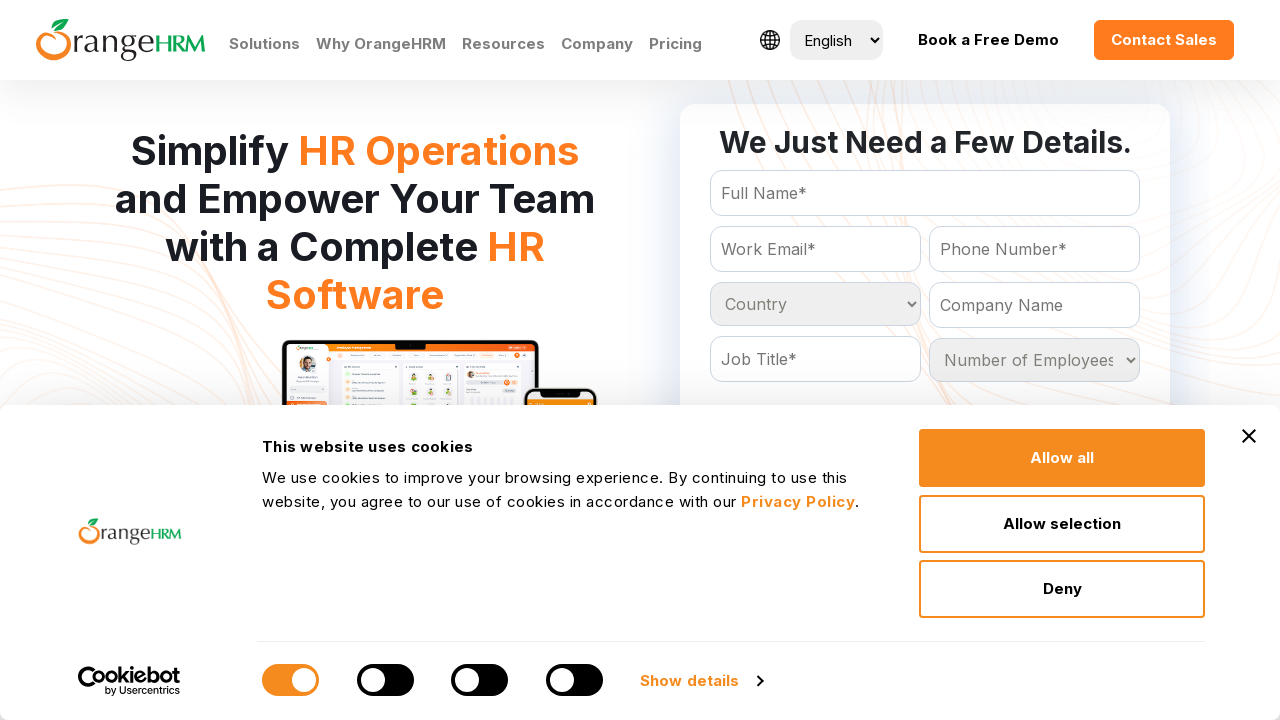

Waited 1 second for page to load
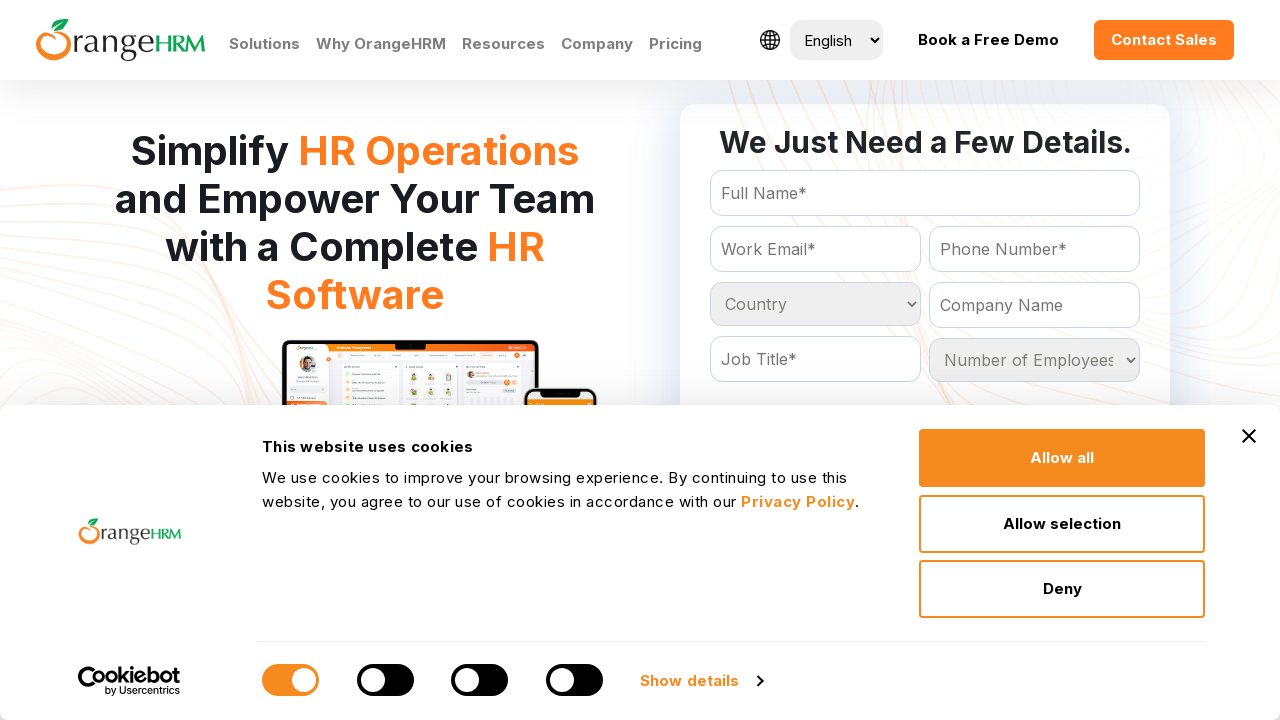

Selected 'Bulgaria' from country dropdown by value on select#Form_getForm_Country
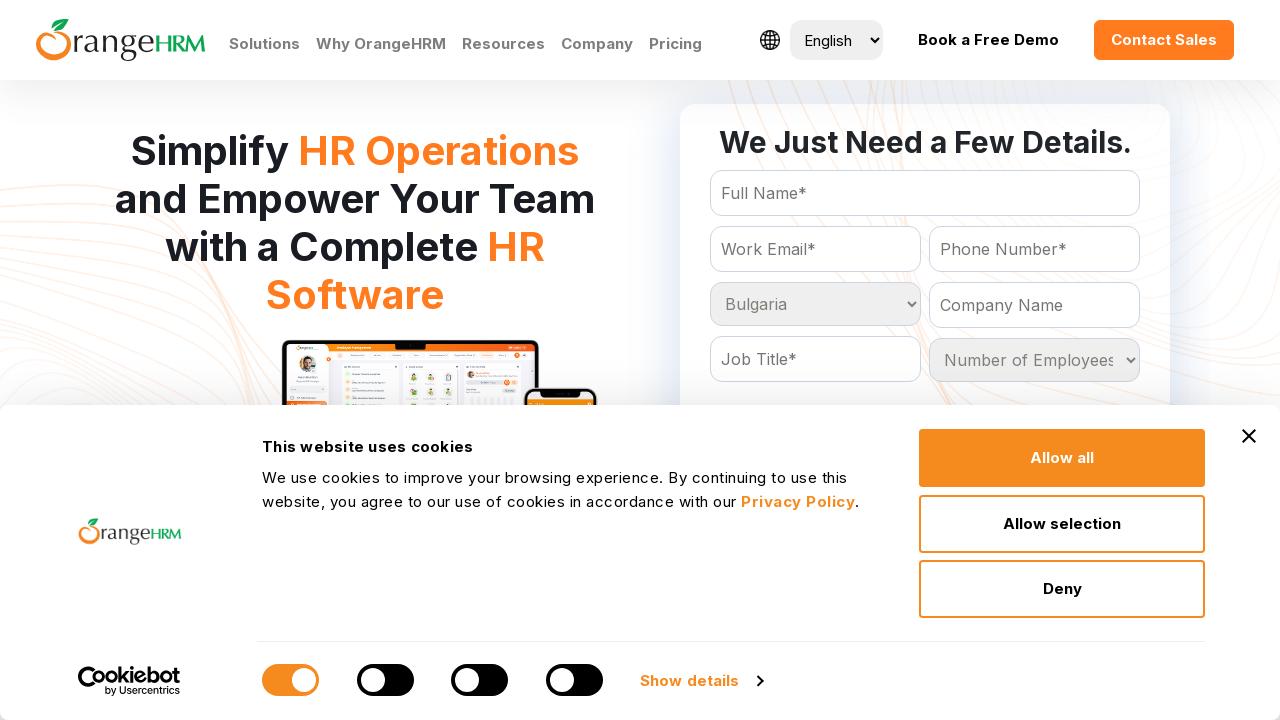

Waited 1 second after Bulgaria selection
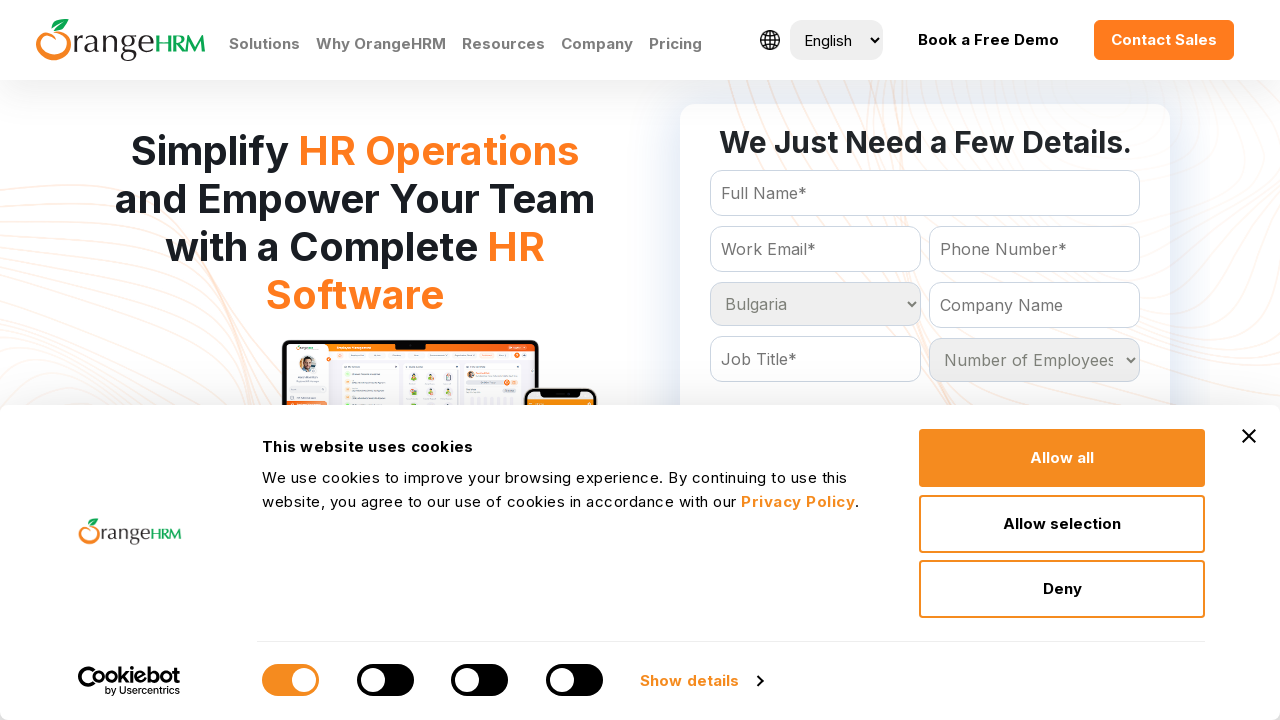

Located country dropdown element
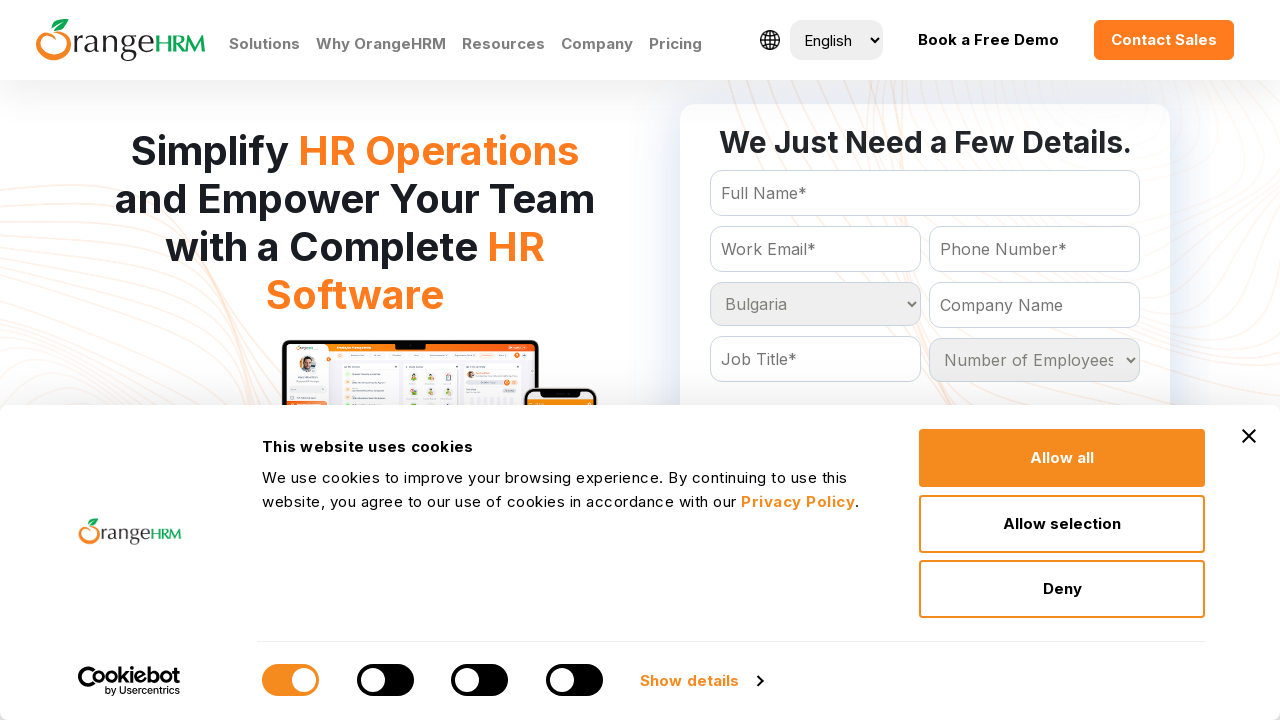

Selected 15th option from country dropdown by index on select#Form_getForm_Country
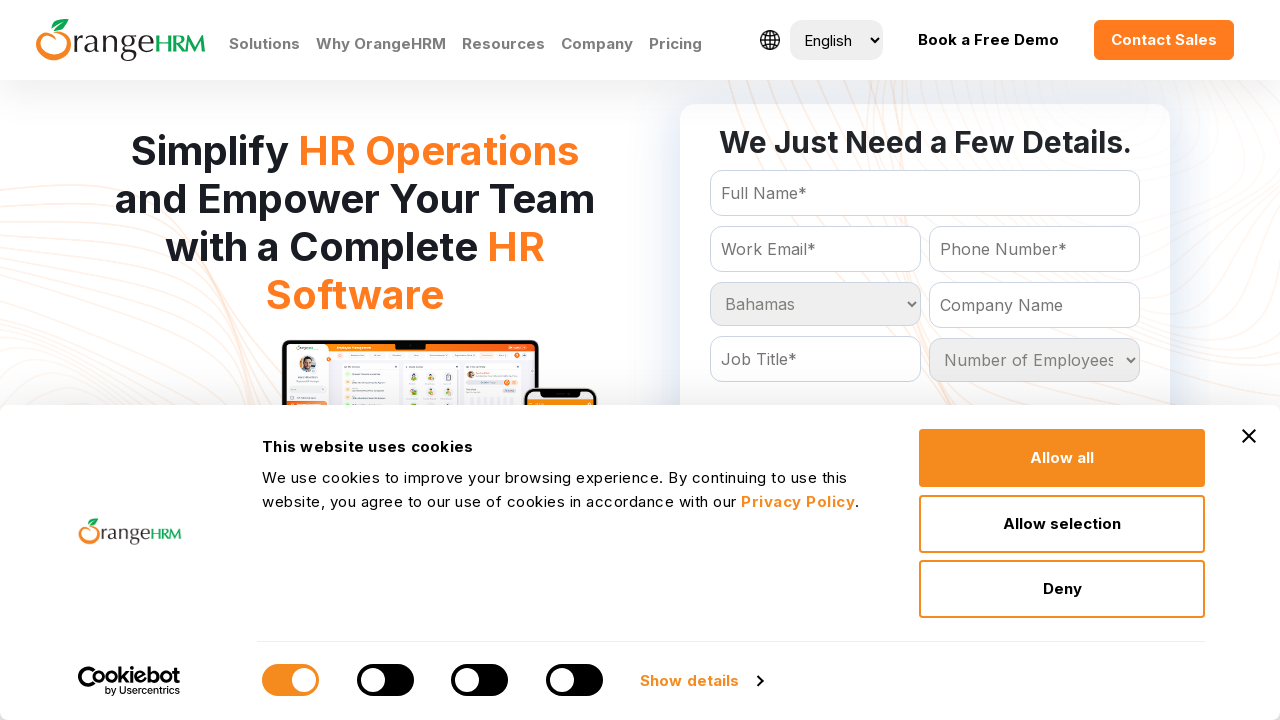

Waited 1 second after index-based selection
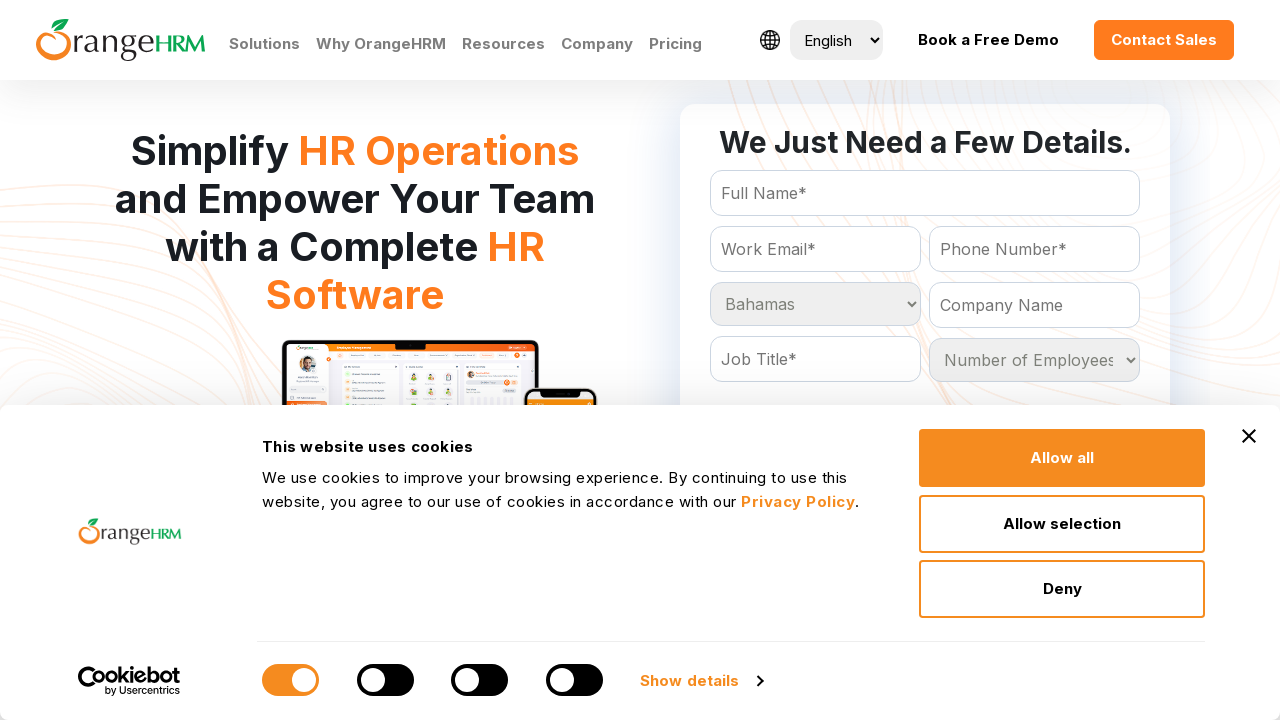

Selected 'India' from country dropdown by visible label on select#Form_getForm_Country
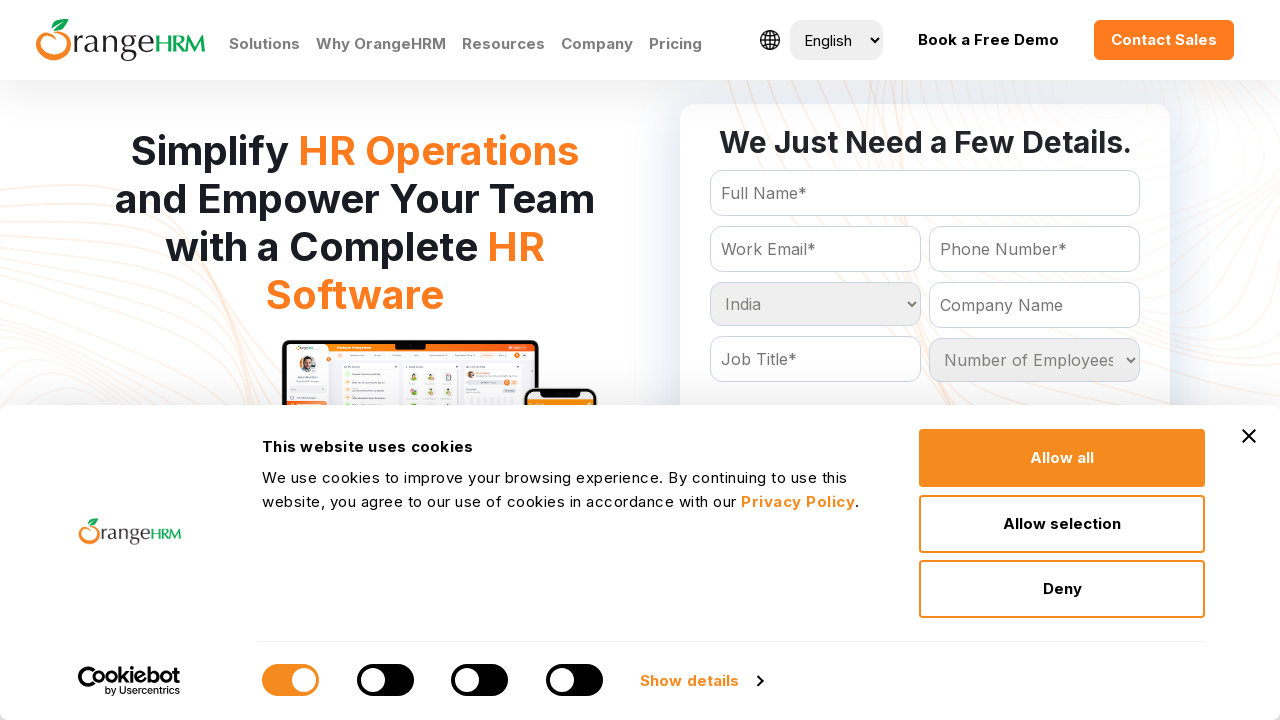

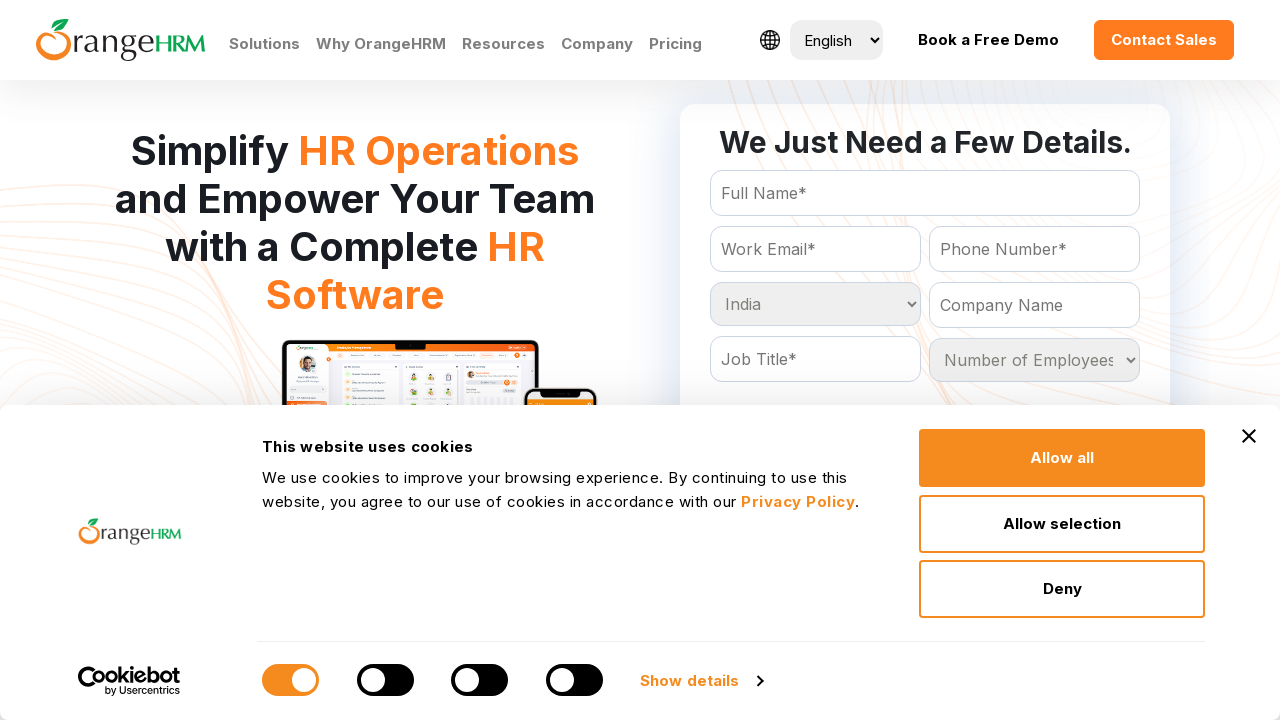